Tests signup form with boundary case email (40 characters long)

Starting URL: https://assessments.reliscore.com/base/ssubscribe1/

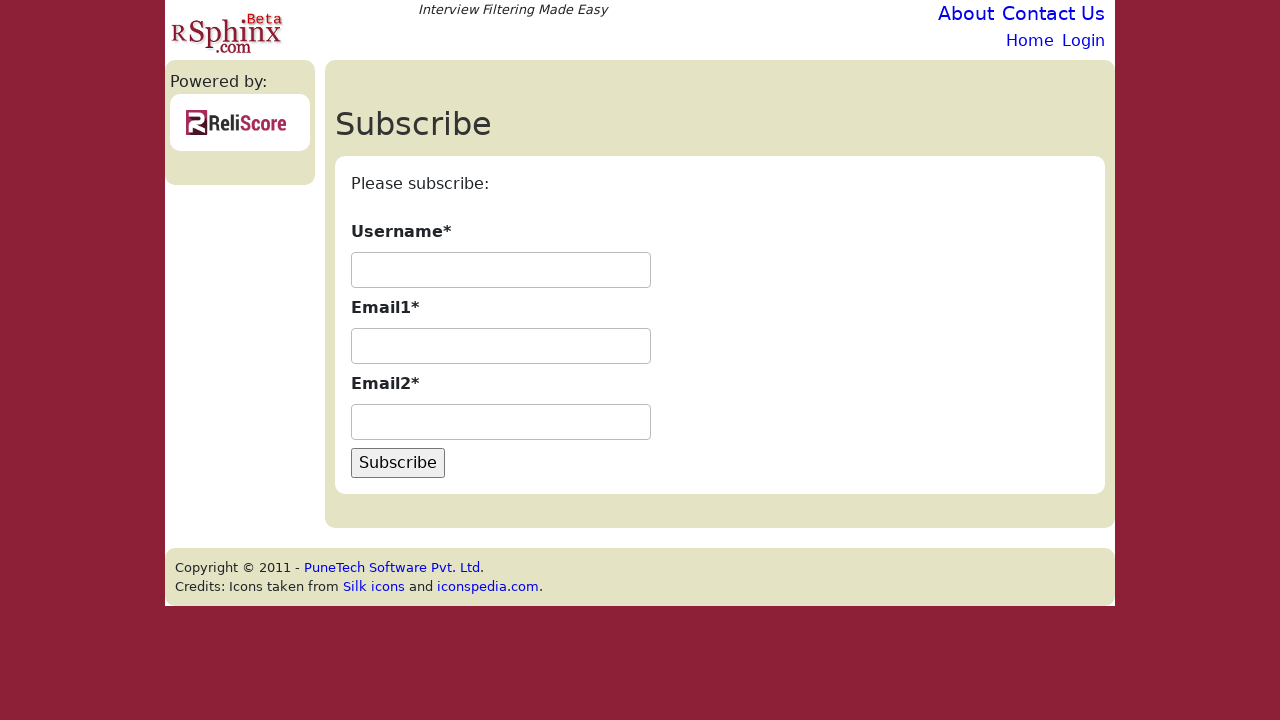

Filled username field with 'jamesle_test' on #id_username
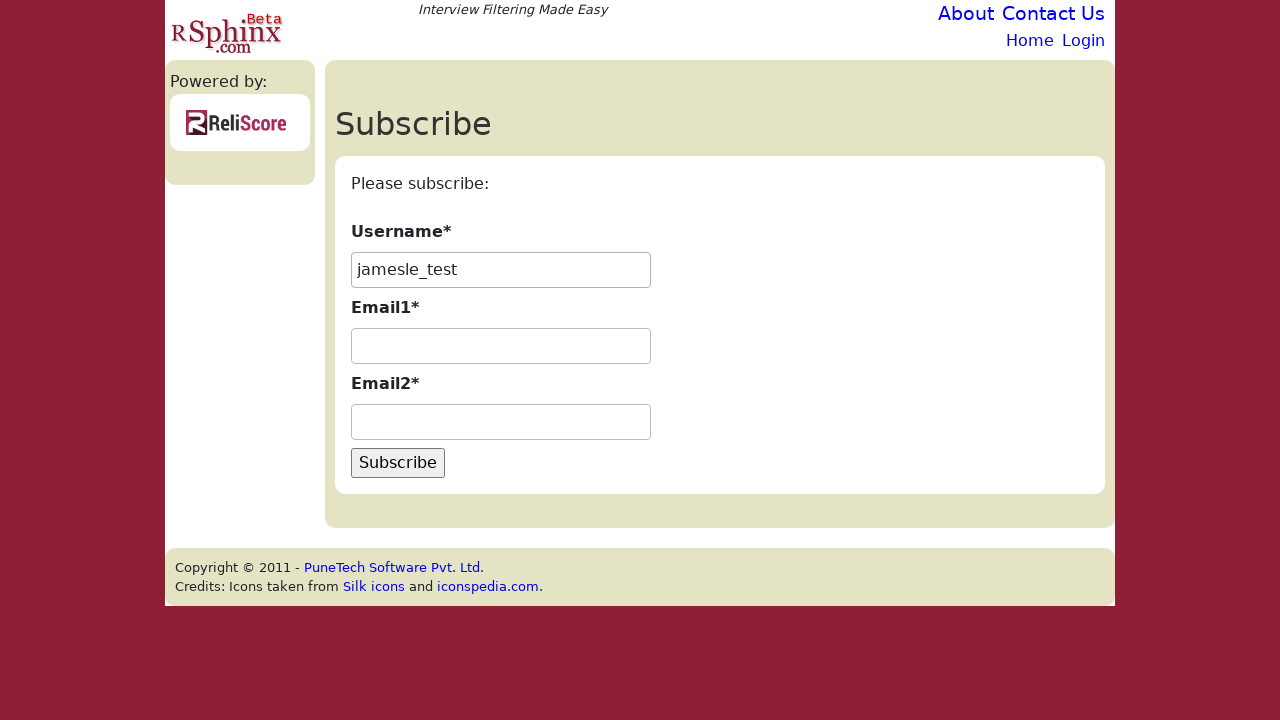

Filled first email field with 40-character boundary case email on #id_email1
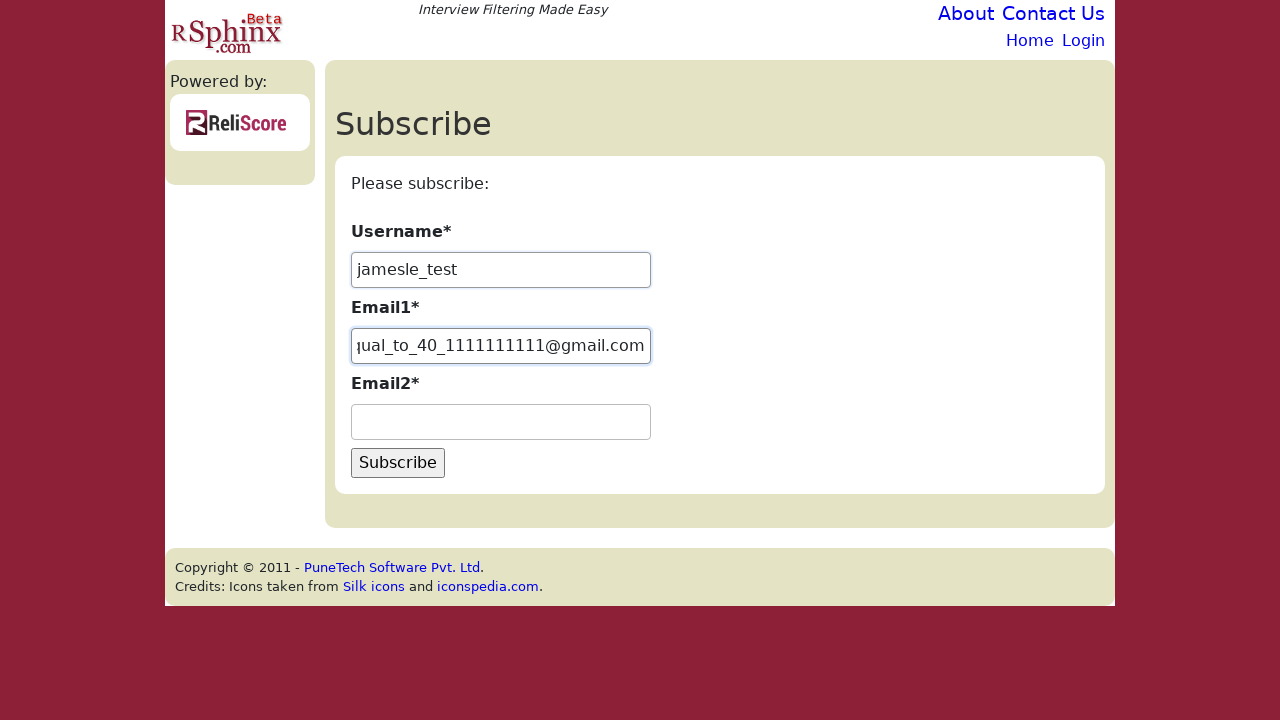

Filled second email field with matching 40-character boundary case email on #id_email2
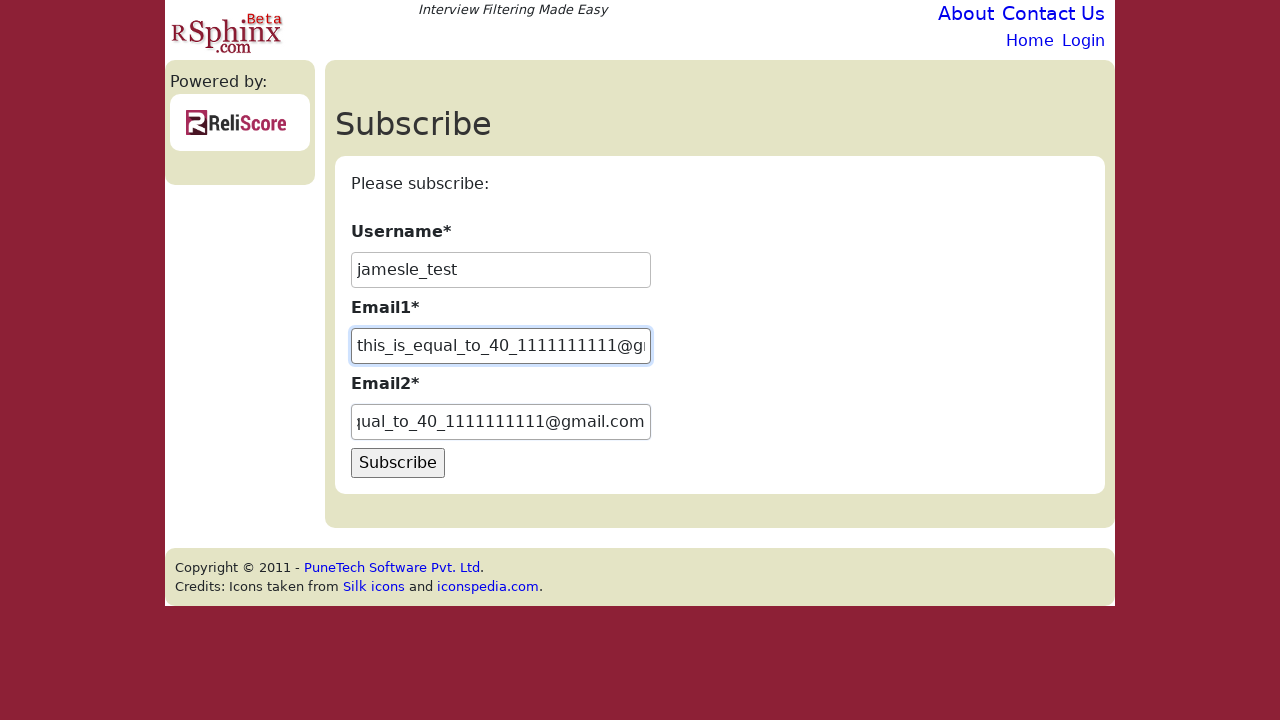

Clicked Subscribe button to submit signup form at (398, 463) on input[value="Subscribe"]
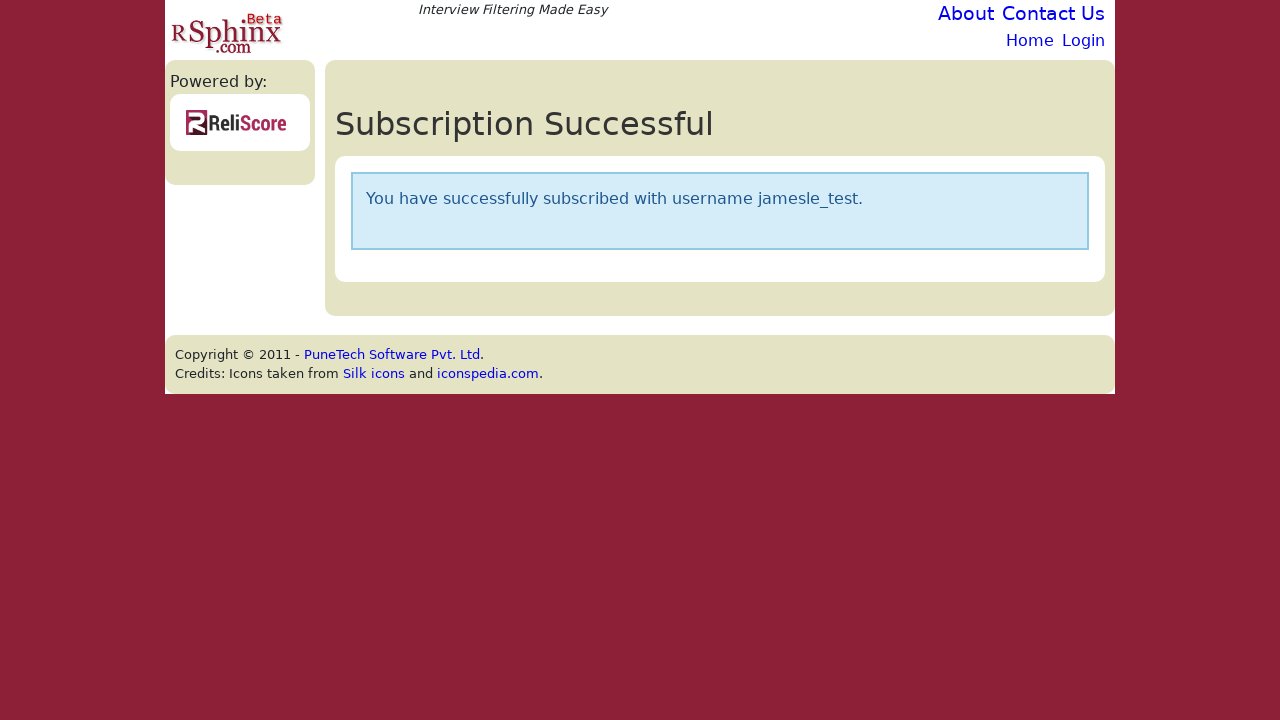

Success message appeared, signup completed successfully
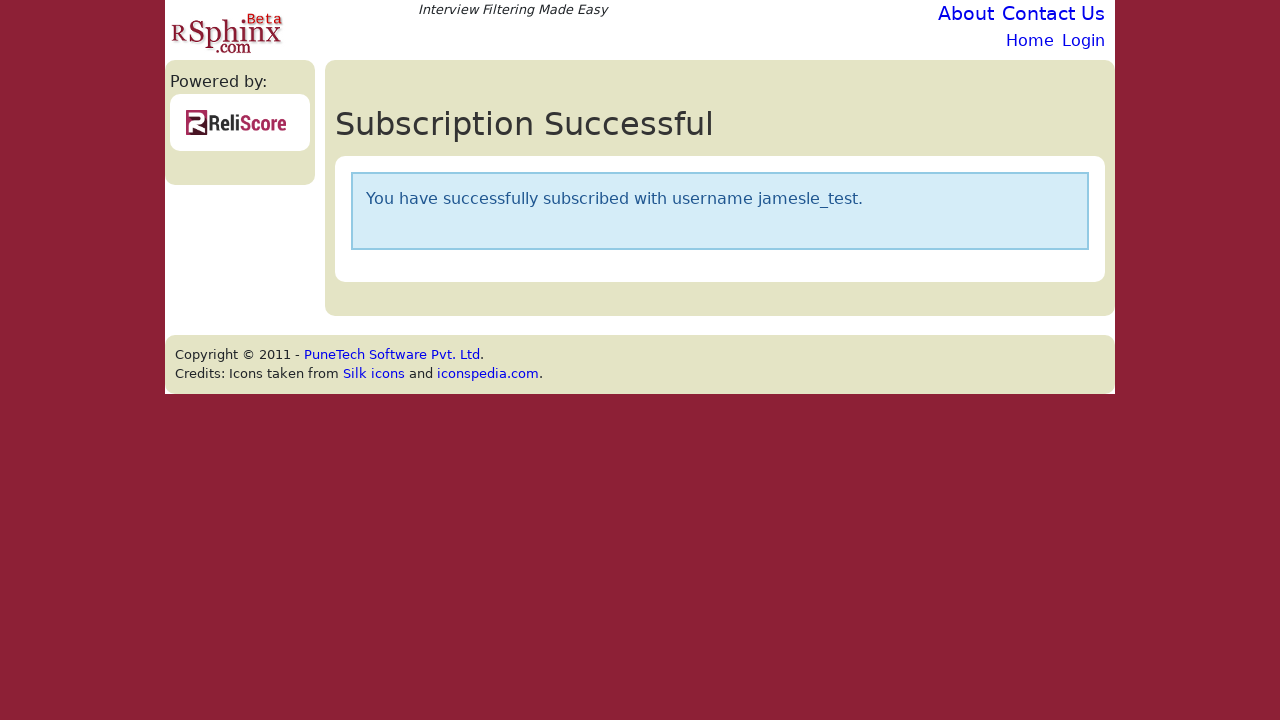

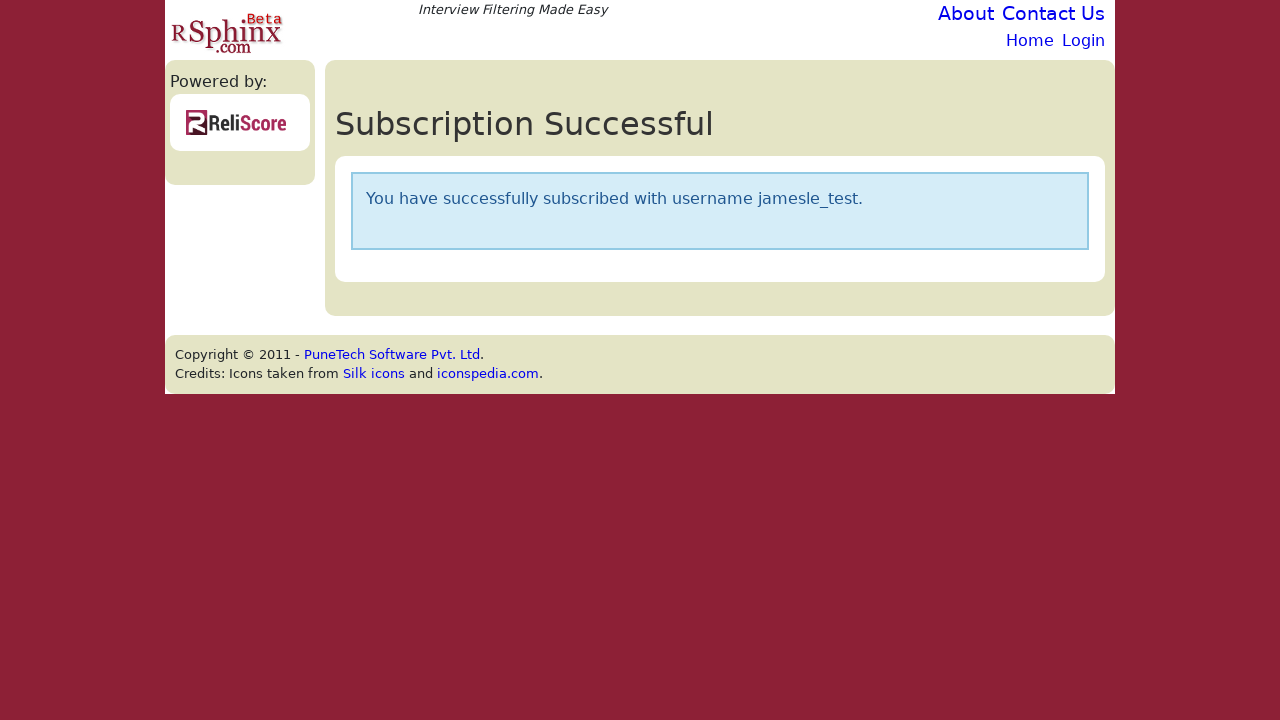